Tests e-commerce functionality by searching for products, adding a specific item to cart, and proceeding through checkout

Starting URL: https://rahulshettyacademy.com/seleniumPractise/#/

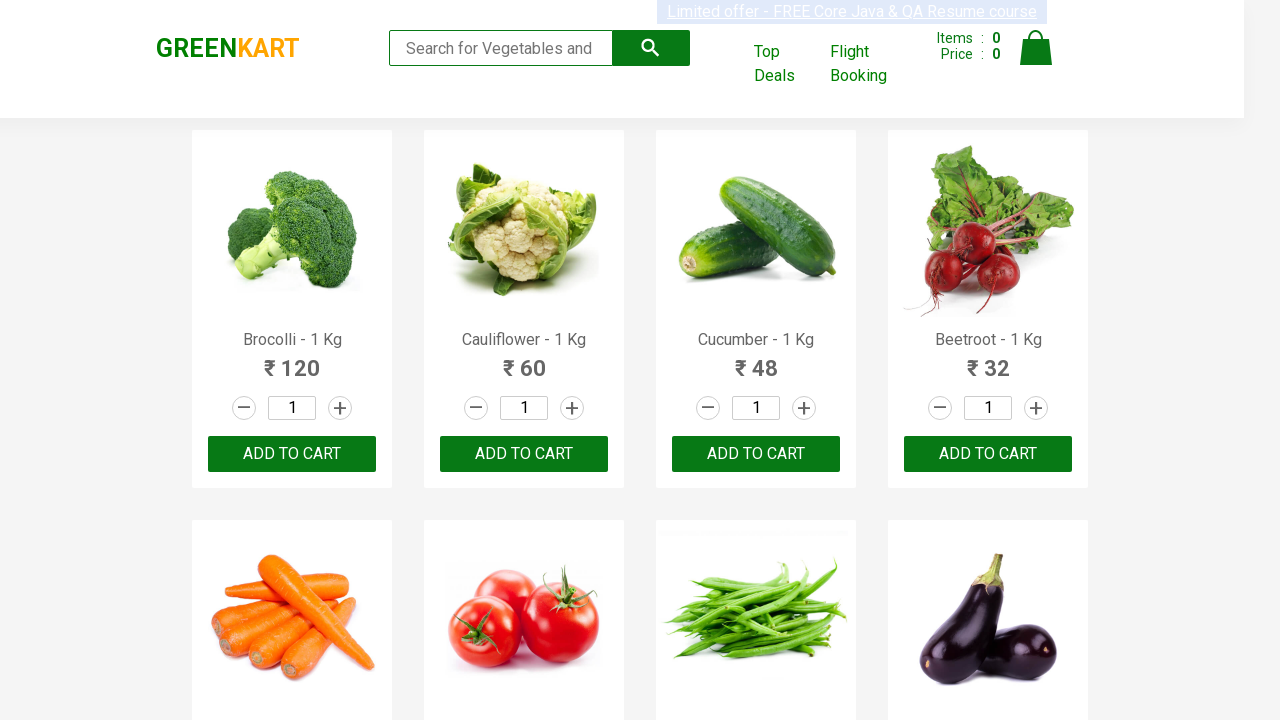

Filled search field with 'ca' to find products on .search-keyword
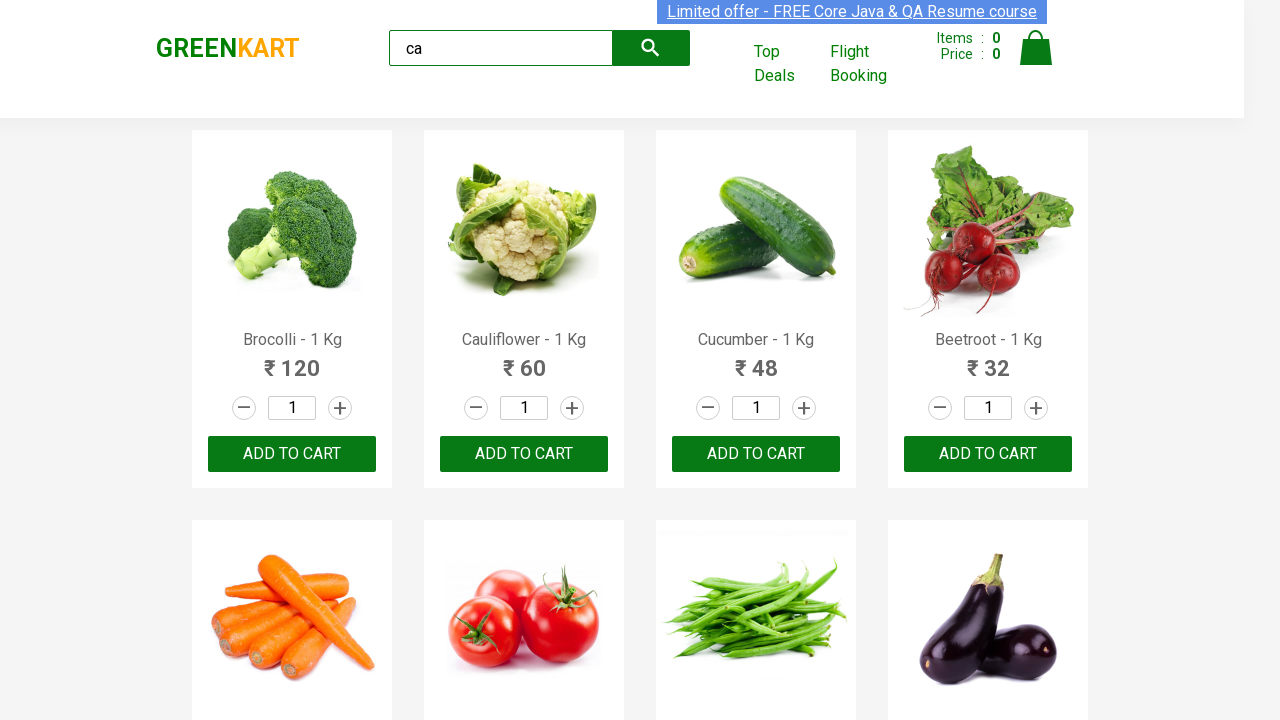

Waited 2 seconds for products to load after search
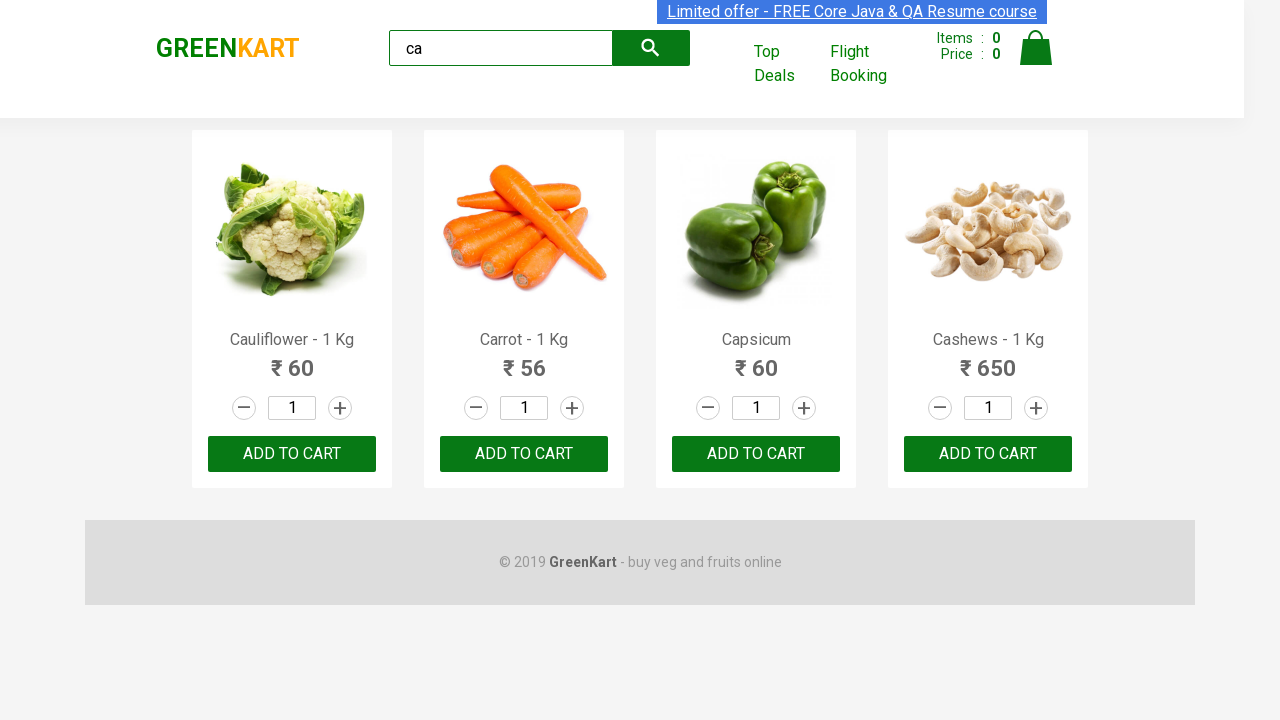

Retrieved all product elements from search results
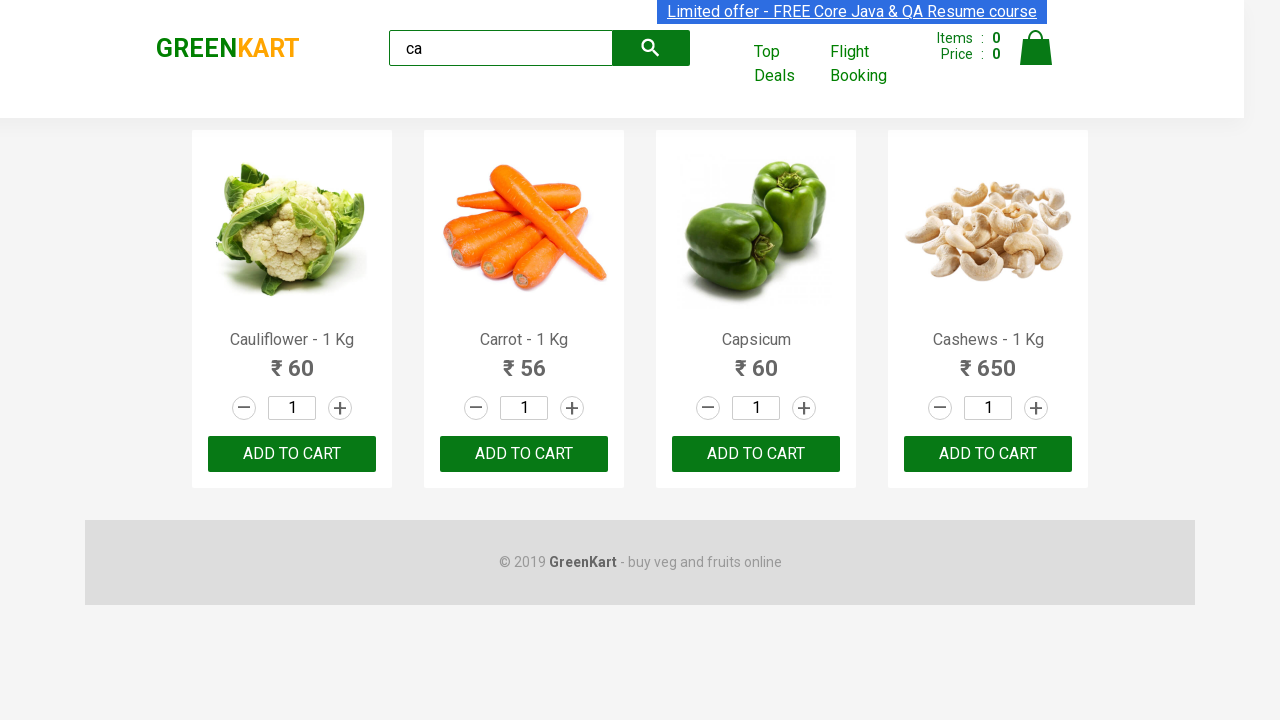

Extracted product name: Cauliflower - 1 Kg
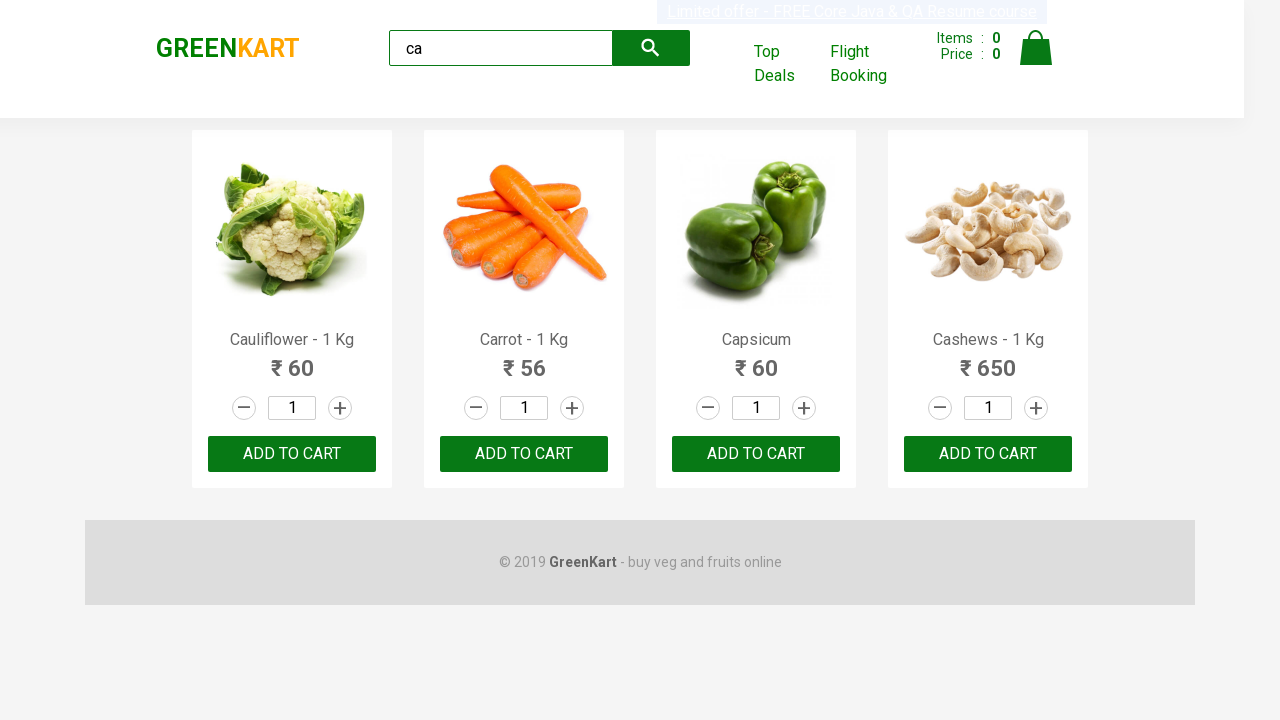

Extracted product name: Carrot - 1 Kg
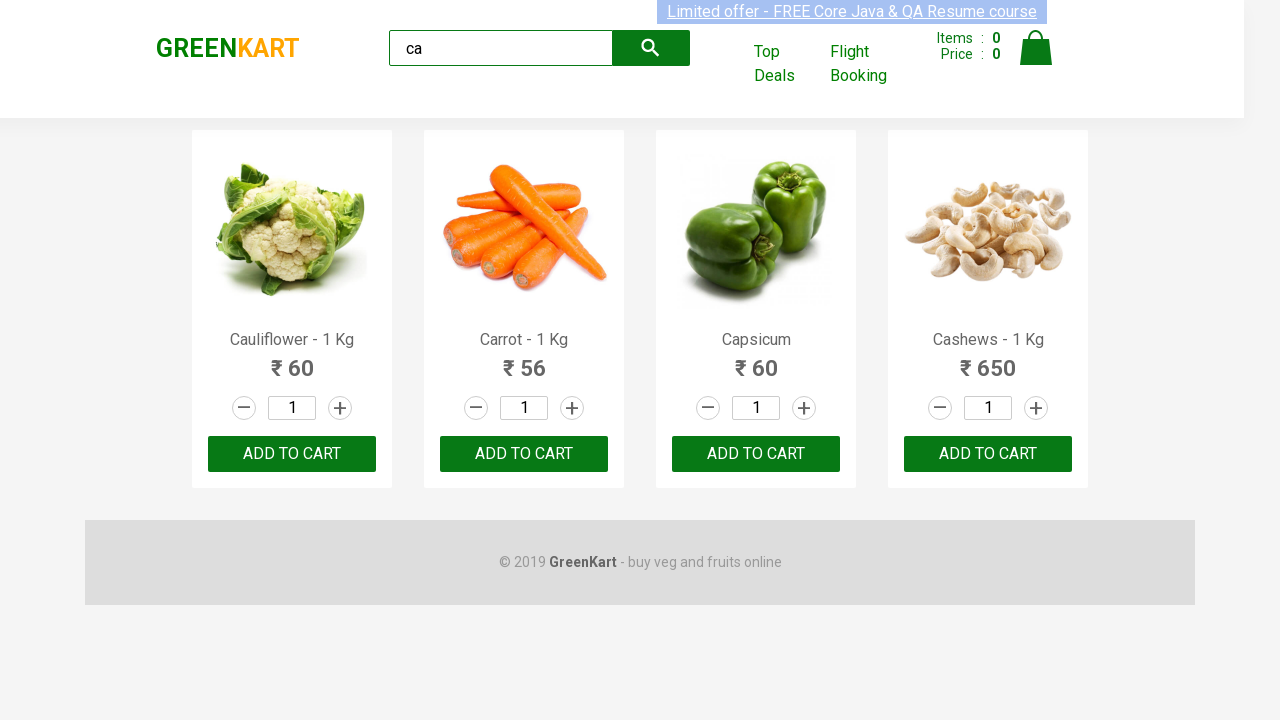

Extracted product name: Capsicum
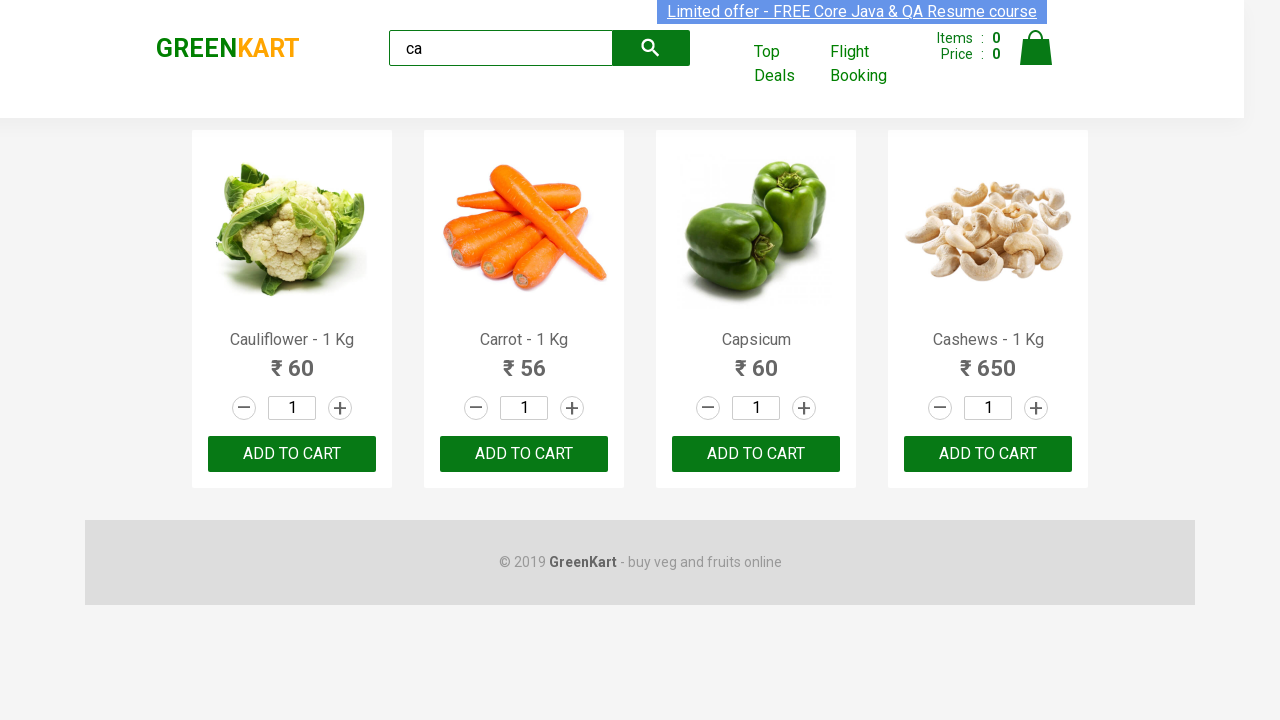

Extracted product name: Cashews - 1 Kg
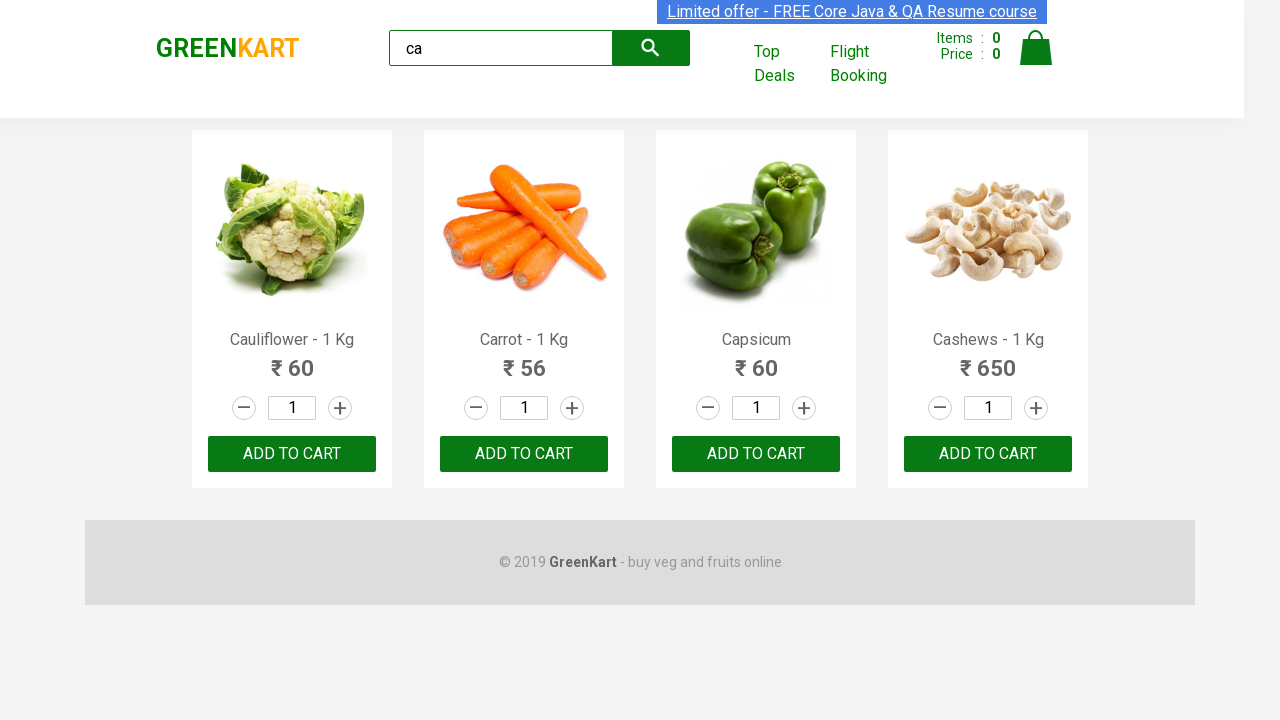

Clicked 'Add to cart' button for Cashews product at (988, 454) on .products .product >> nth=3 >> button
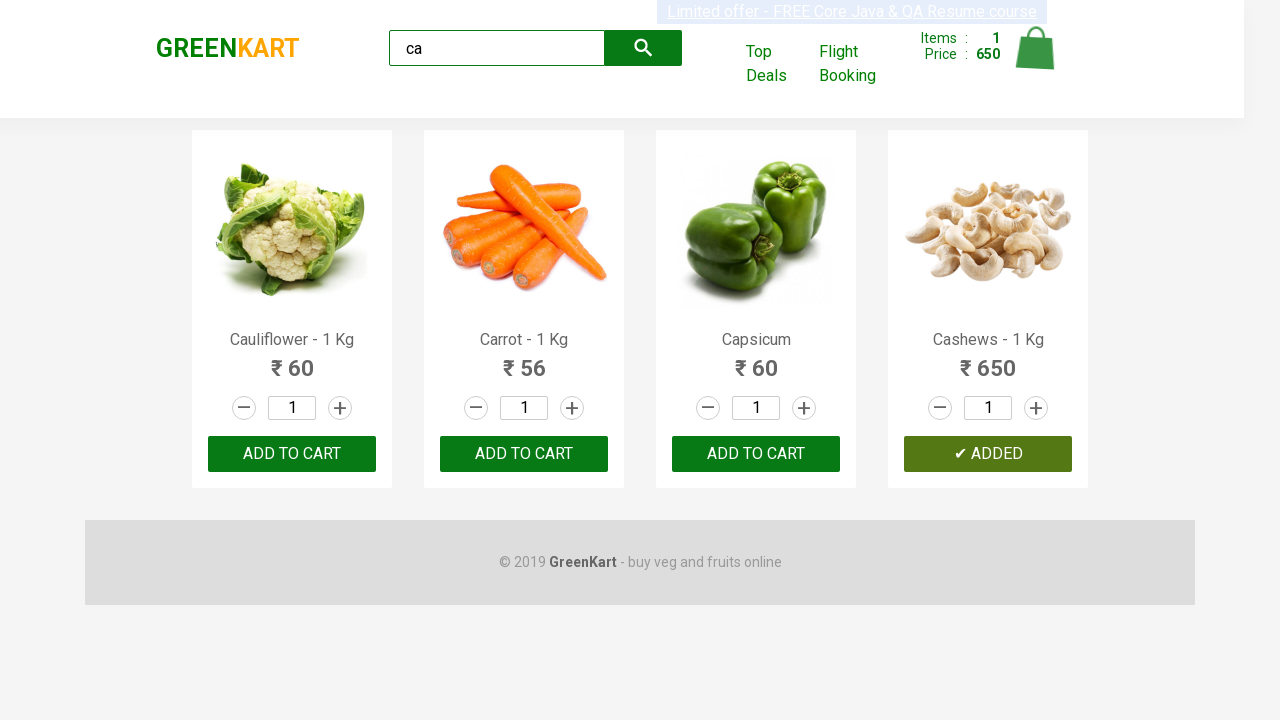

Clicked on cart icon to open shopping cart at (1036, 48) on .cart-icon > img
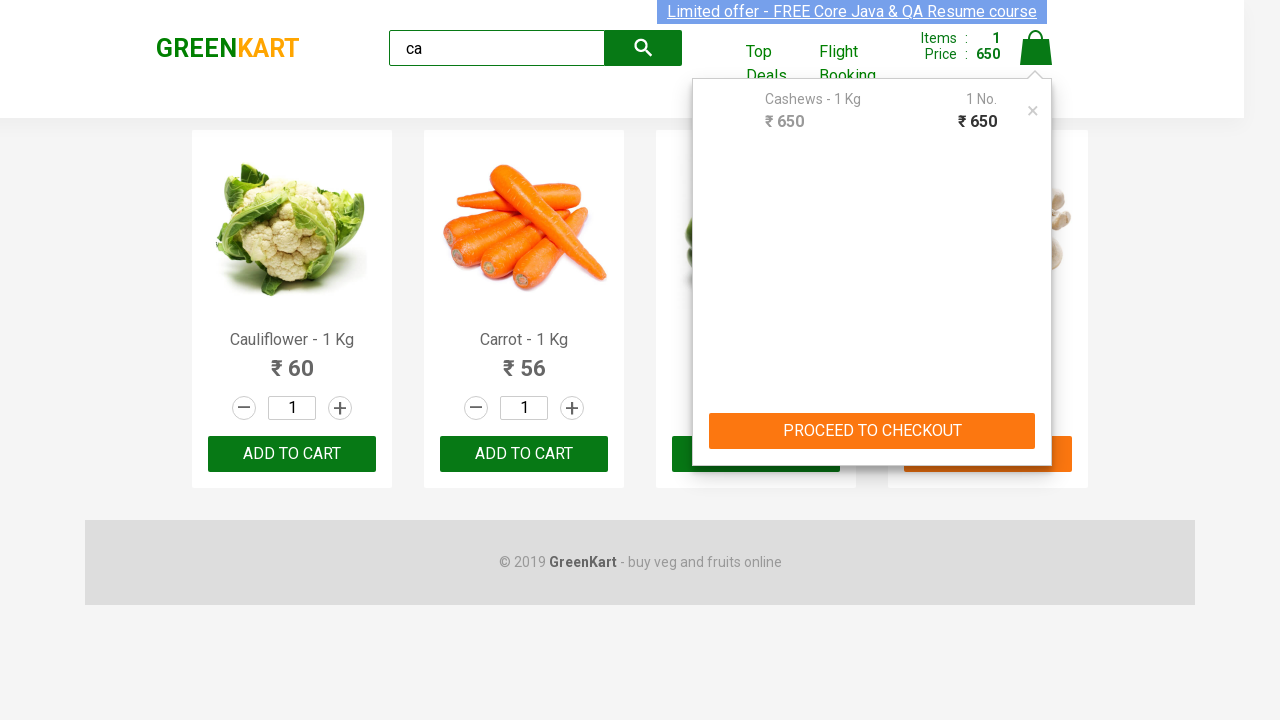

Clicked 'PROCEED TO CHECKOUT' button at (872, 431) on internal:text="PROCEED TO CHECKOUT"i
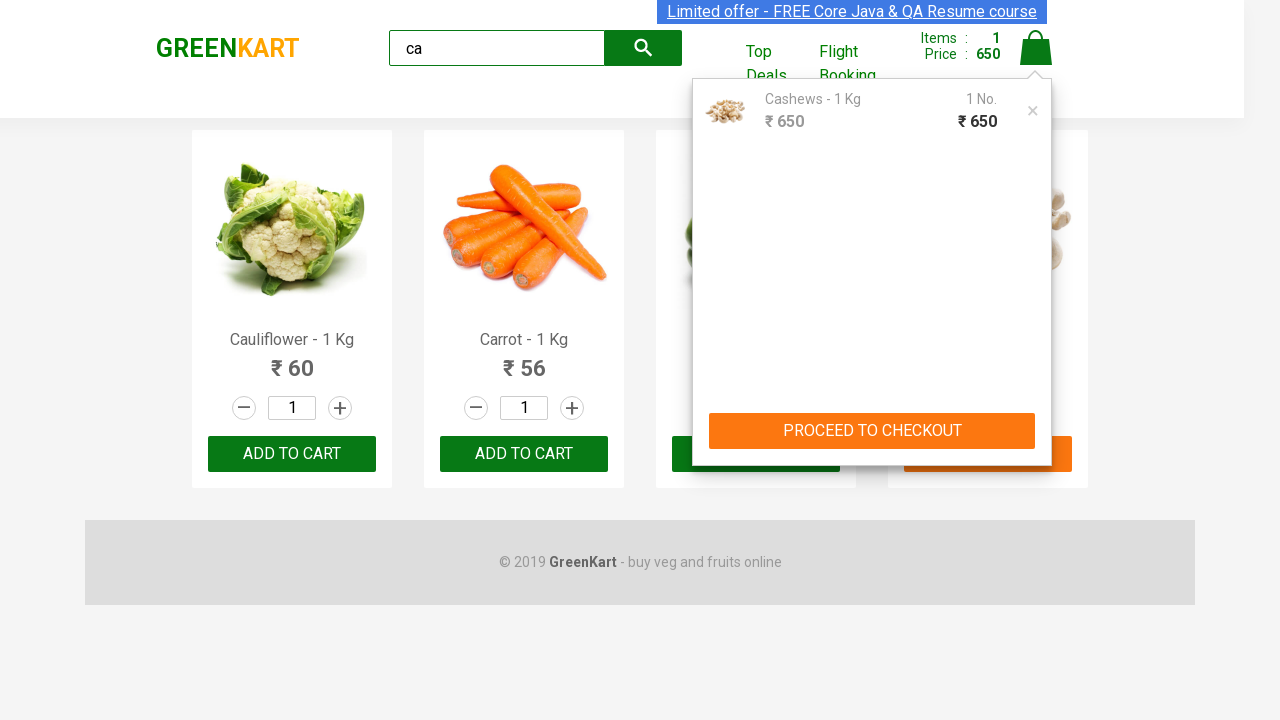

Clicked 'Place Order' button to complete checkout at (1036, 420) on internal:text="Place Order"i
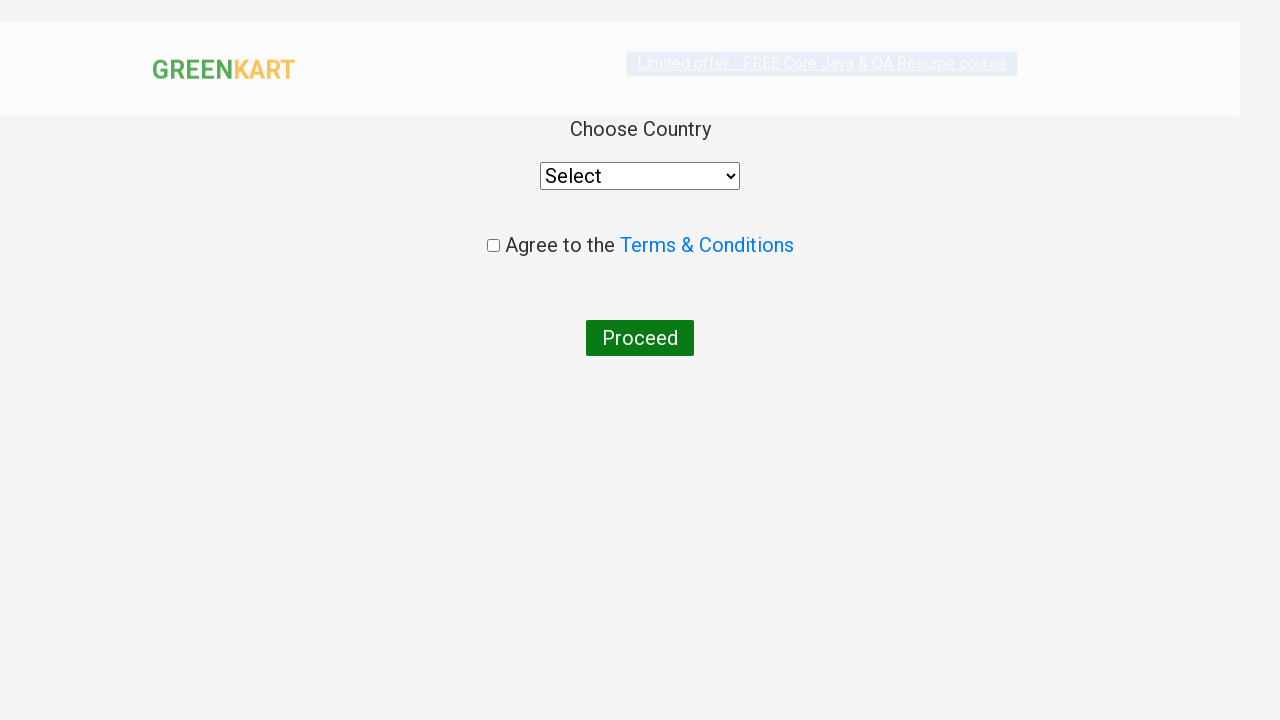

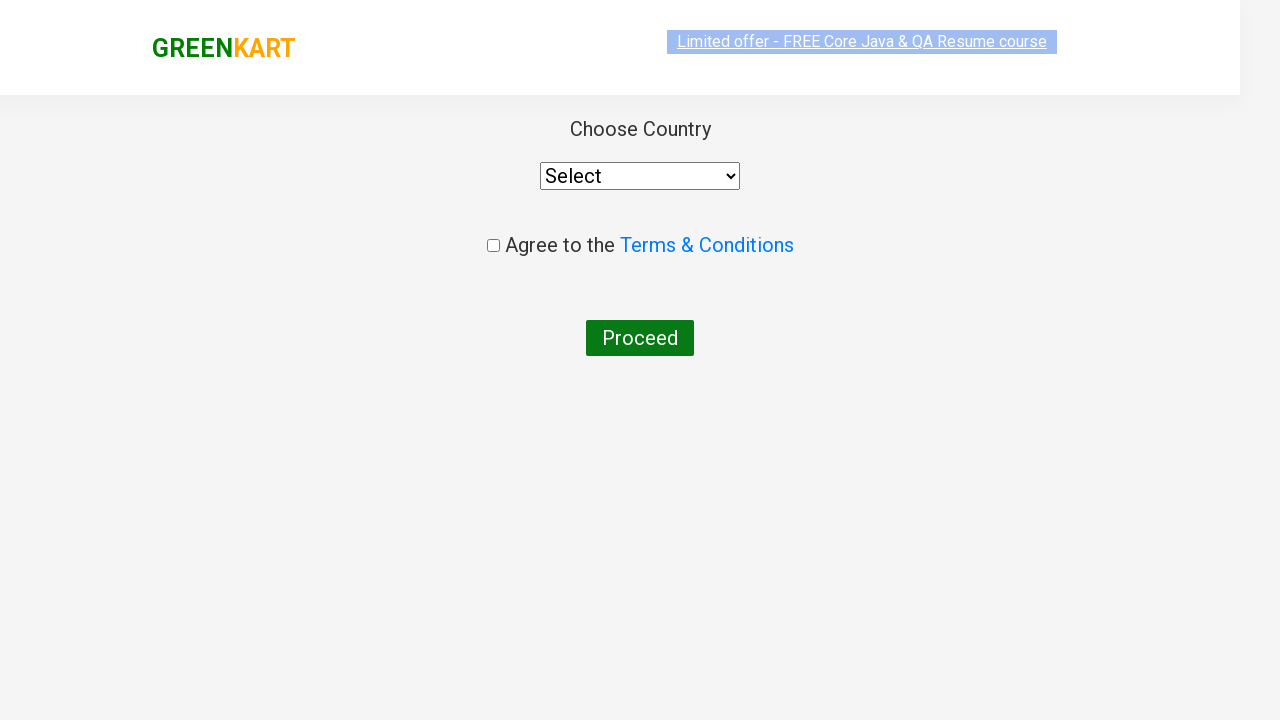